Tests the search functionality on the Playwright Python documentation site by opening the search dialog with a keyboard shortcut and typing a search query.

Starting URL: https://playwright.dev/python

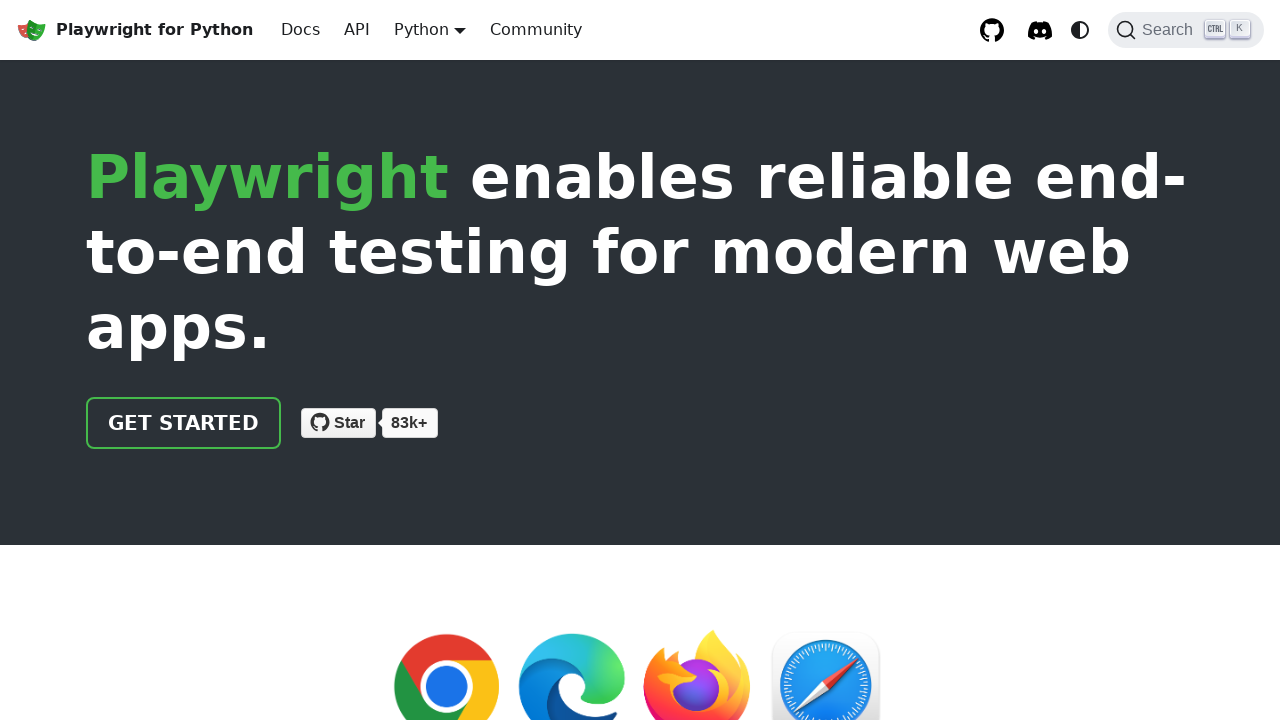

Located search input element with placeholder 'Search docs'
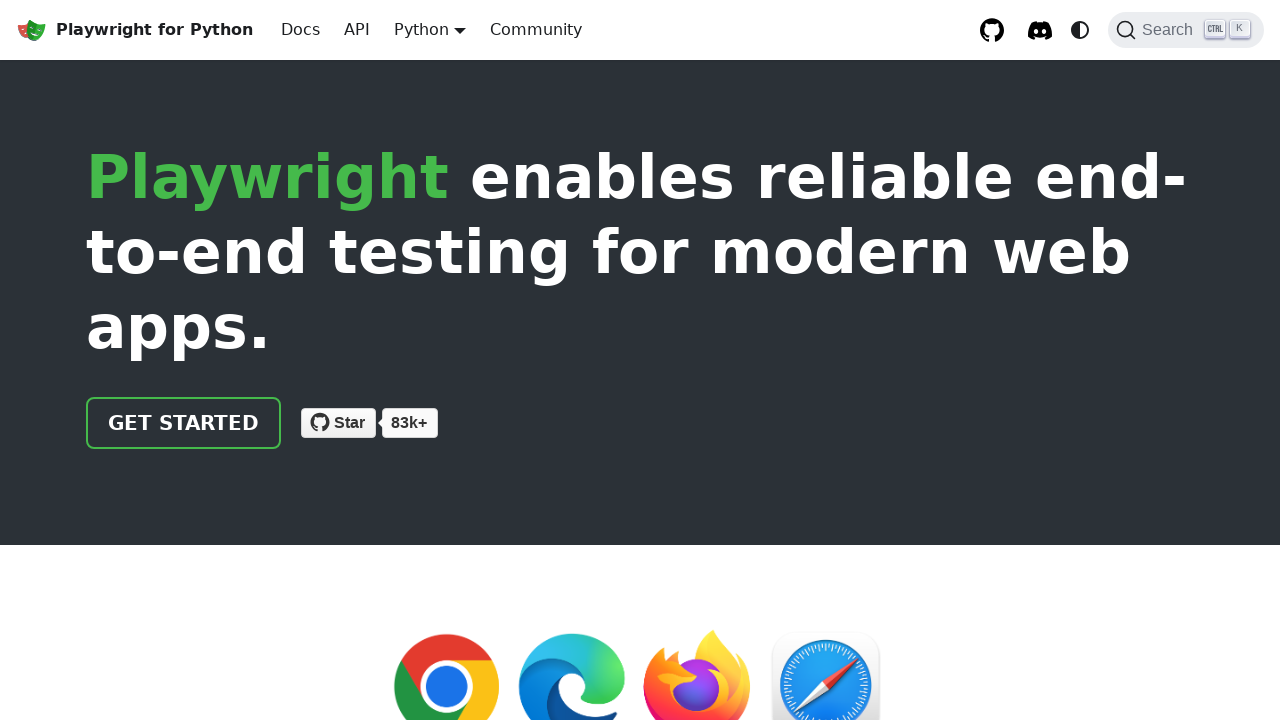

Located search button element
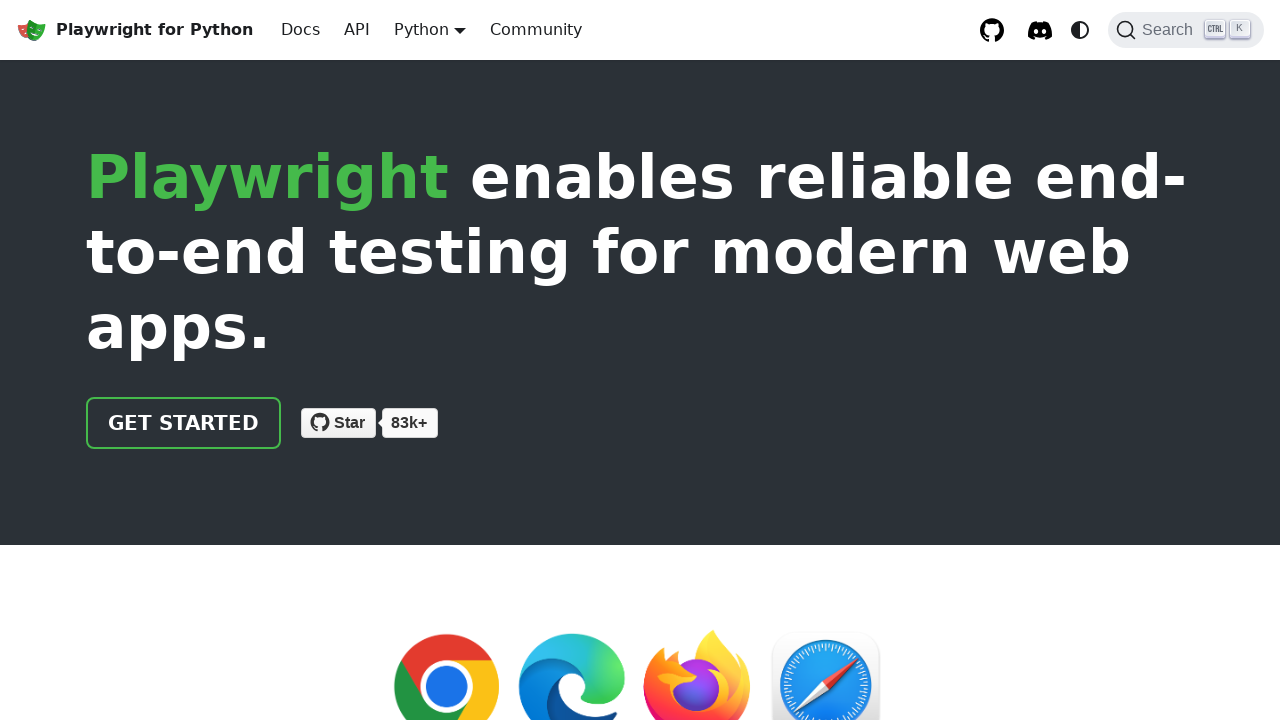

Pressed Control+K keyboard shortcut to open search dialog on internal:role=button[name="Search"i]
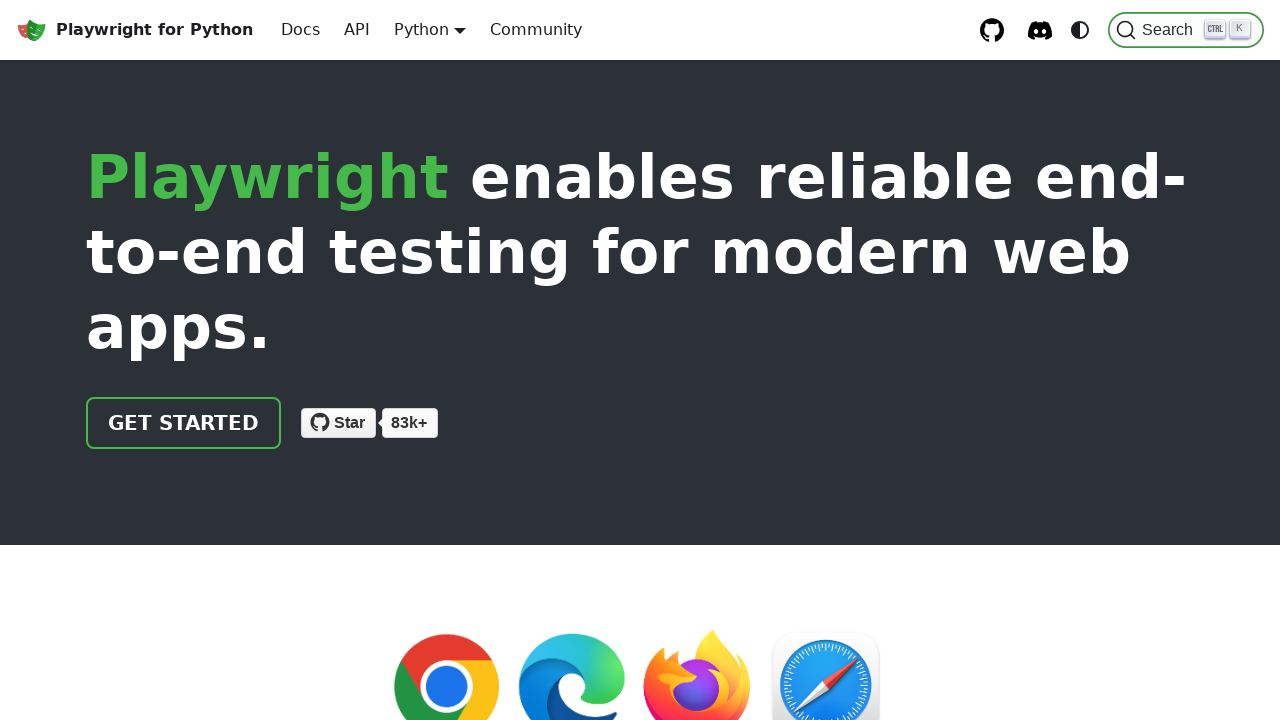

Search dialog opened and input field became visible
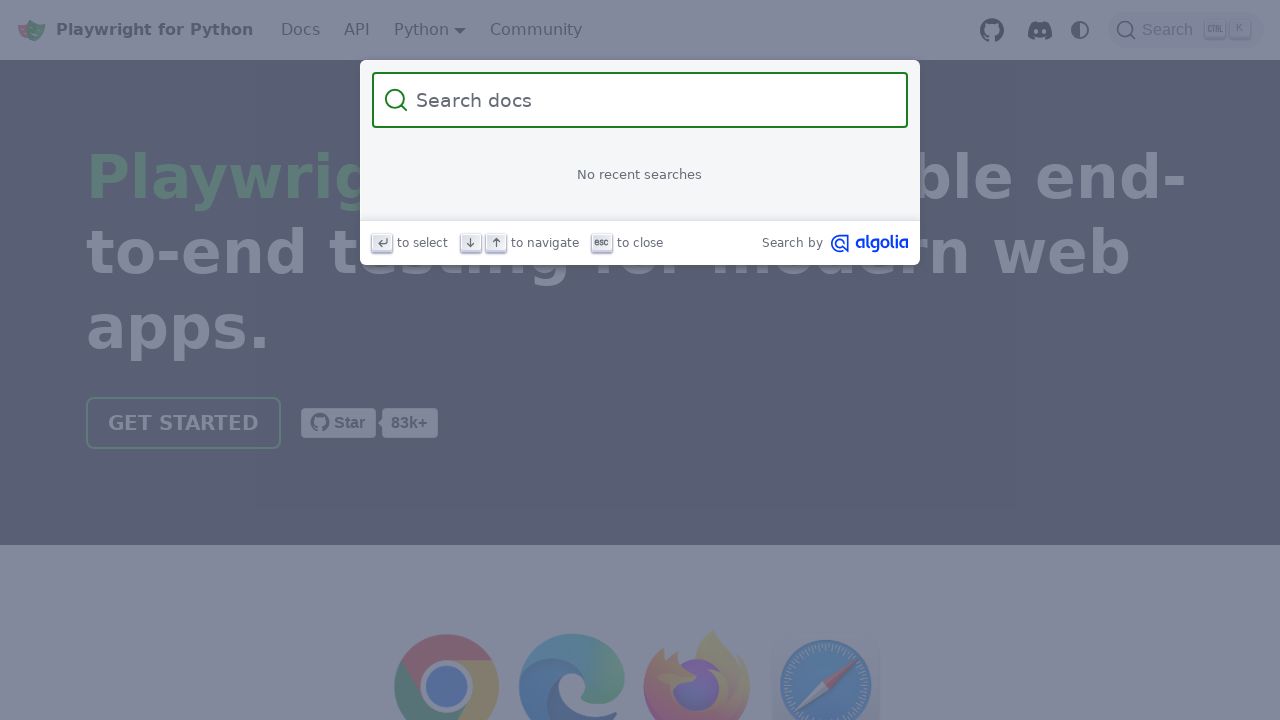

Typed search query 'assertions' into search input field on internal:attr=[placeholder="Search docs"i]
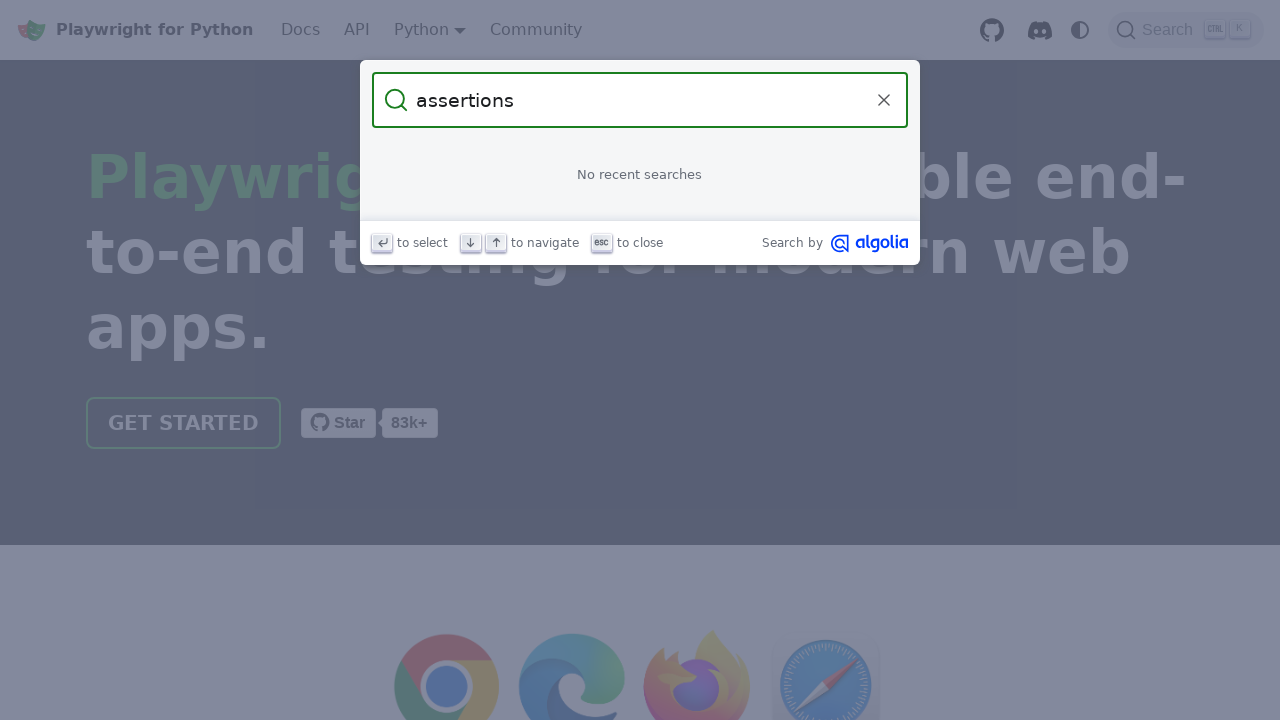

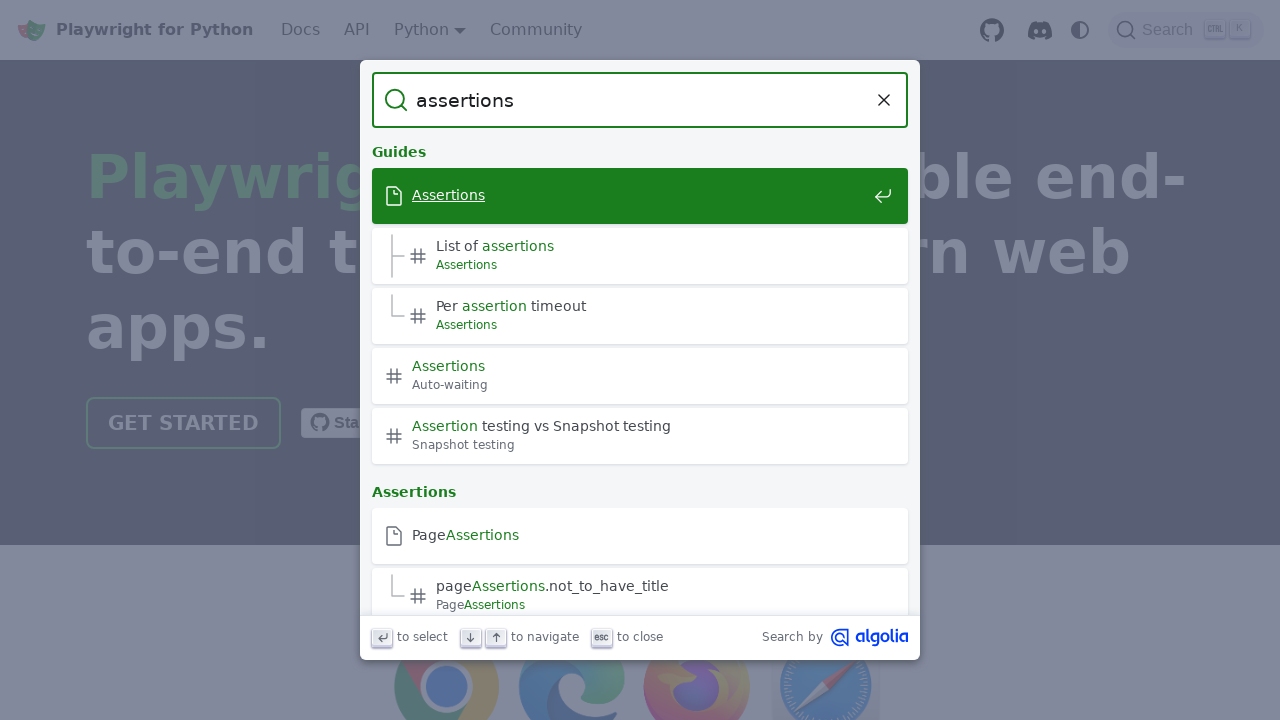